Tests checkbox functionality by finding all checkboxes on the page and clicking each one to select them

Starting URL: https://testautomationpractice.blogspot.com/

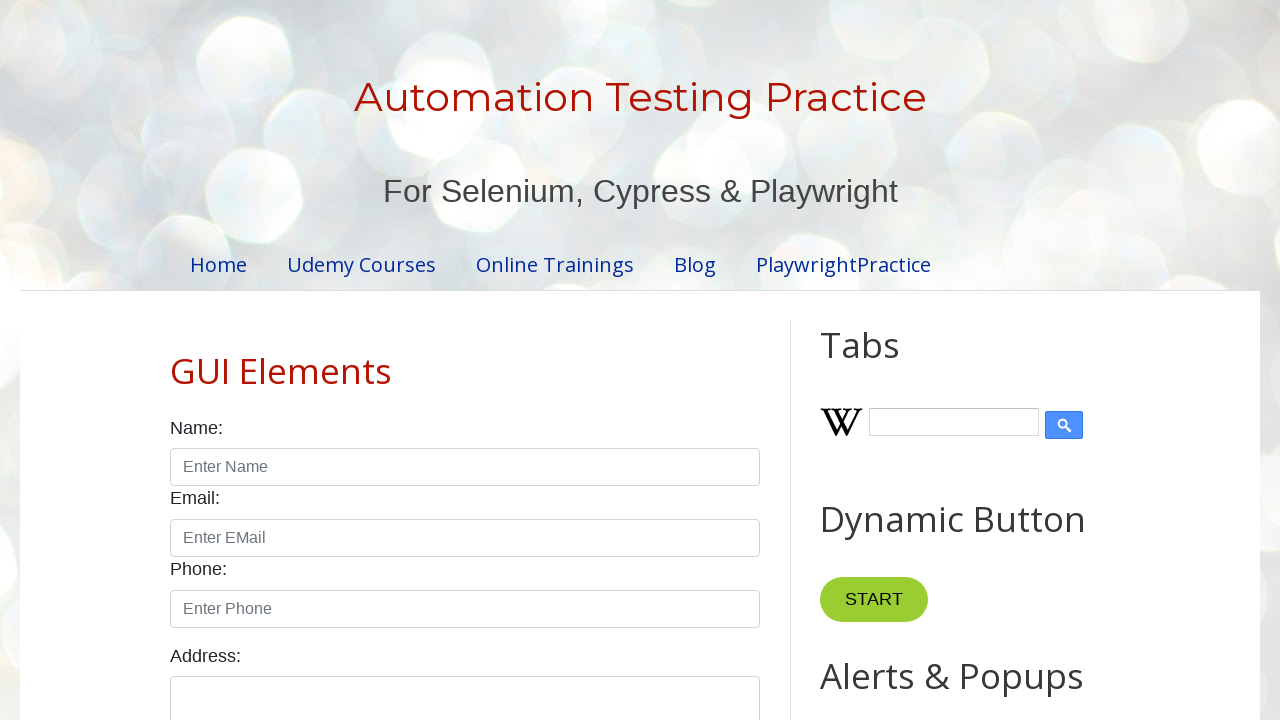

Waited for checkboxes to be available on the page
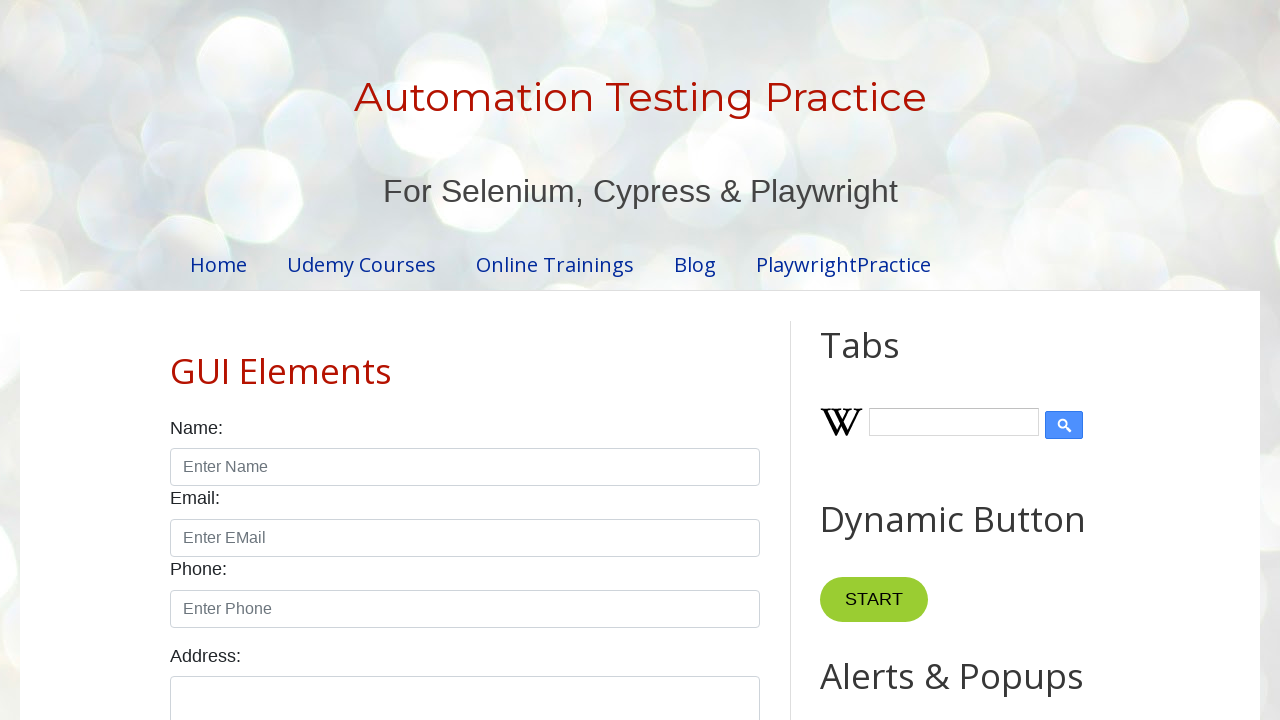

Located all checkboxes with form-check-input class
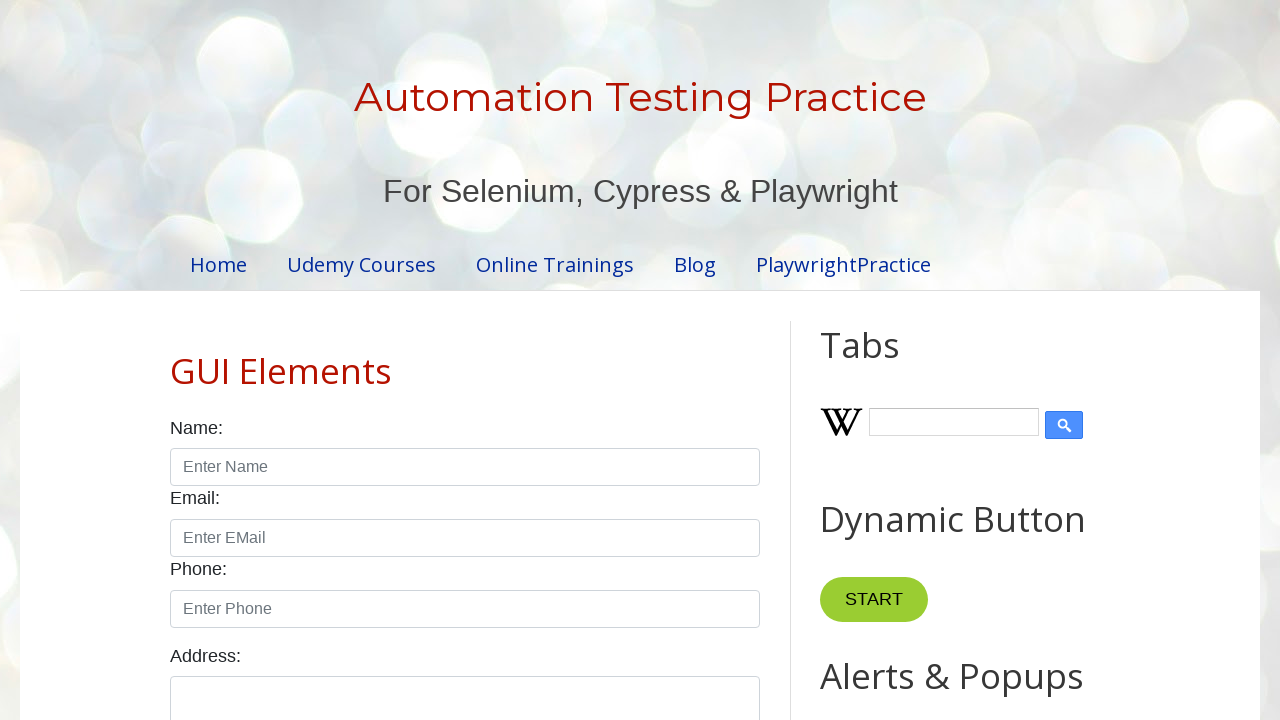

Found 7 checkboxes on the page
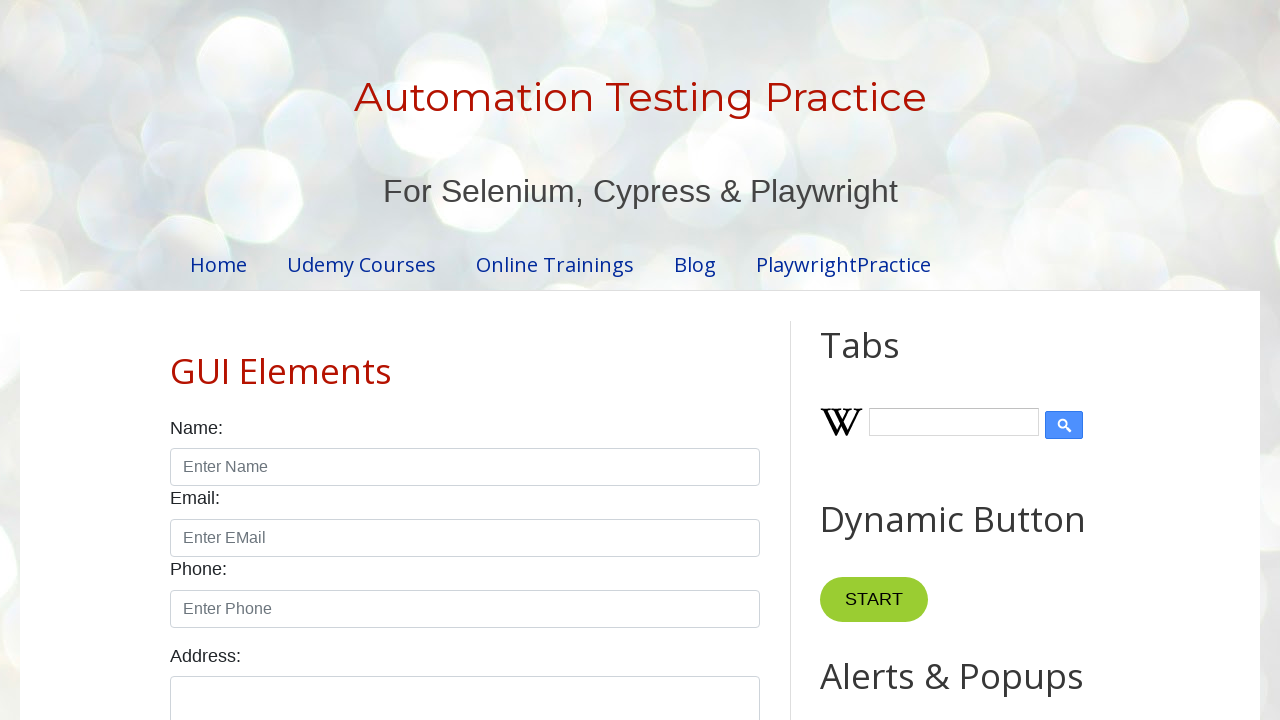

Clicked checkbox 1 of 7 to select it at (176, 360) on input.form-check-input[type='checkbox'] >> nth=0
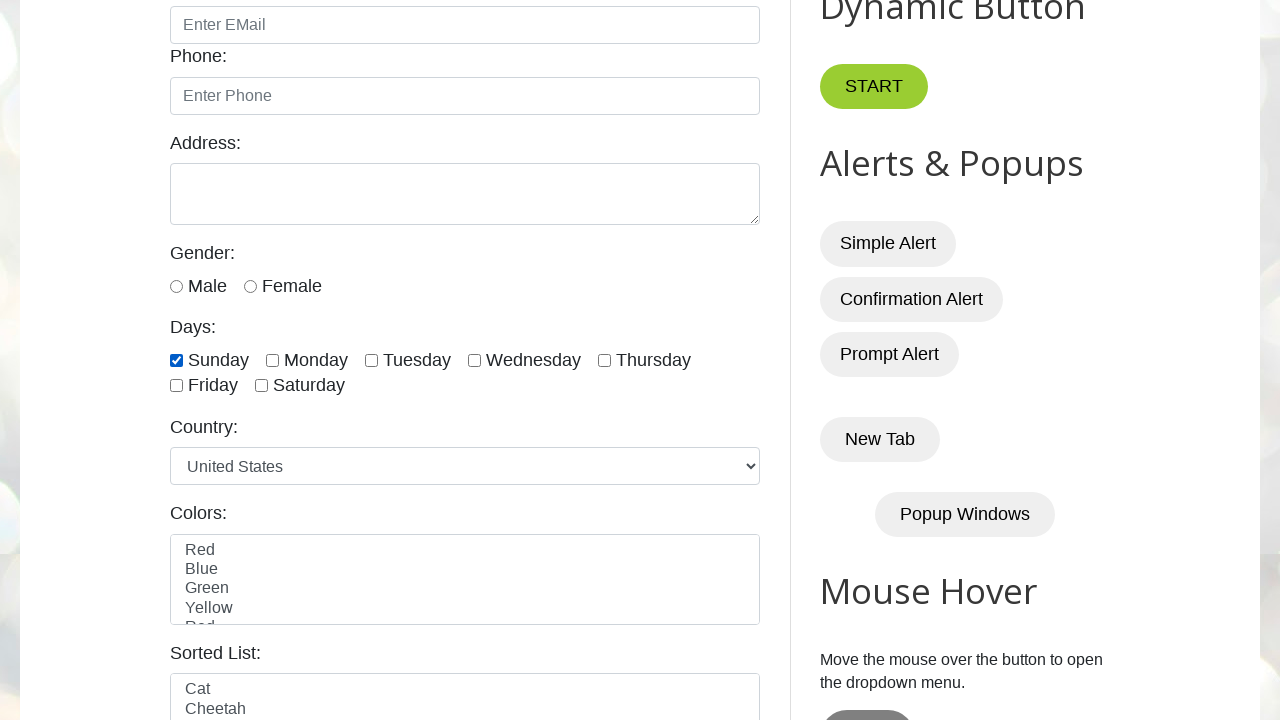

Clicked checkbox 2 of 7 to select it at (272, 360) on input.form-check-input[type='checkbox'] >> nth=1
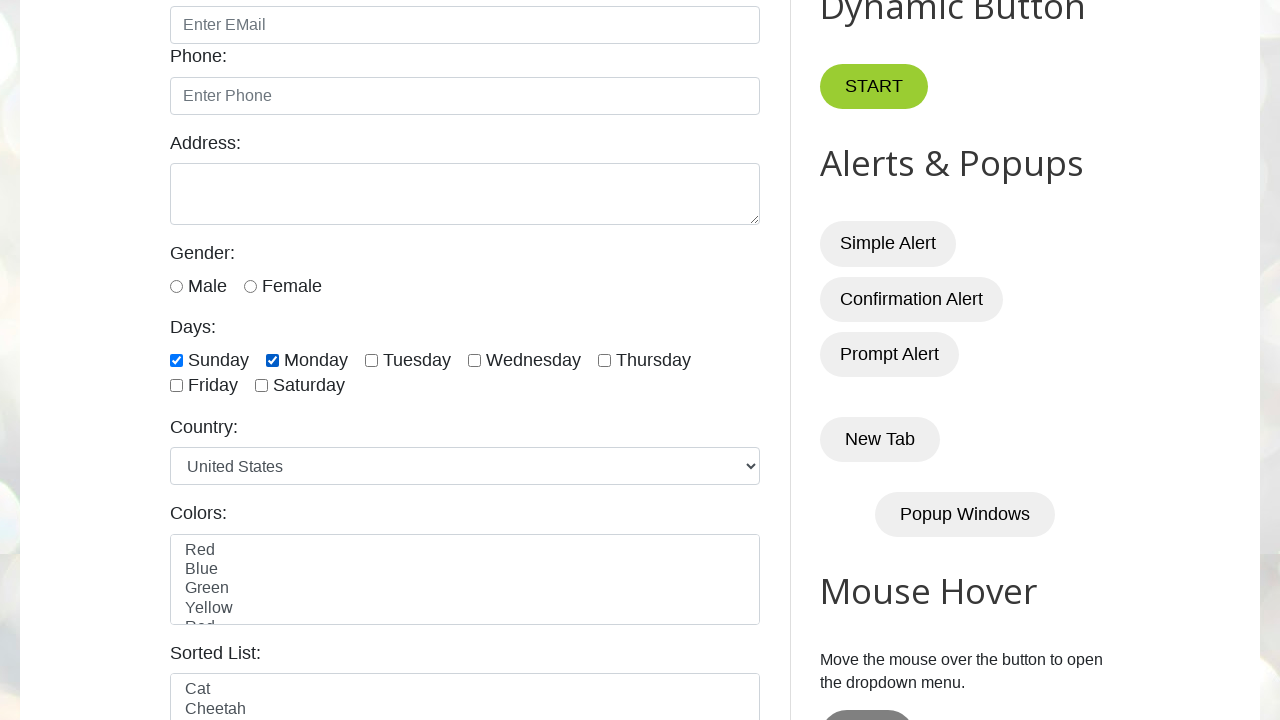

Clicked checkbox 3 of 7 to select it at (372, 360) on input.form-check-input[type='checkbox'] >> nth=2
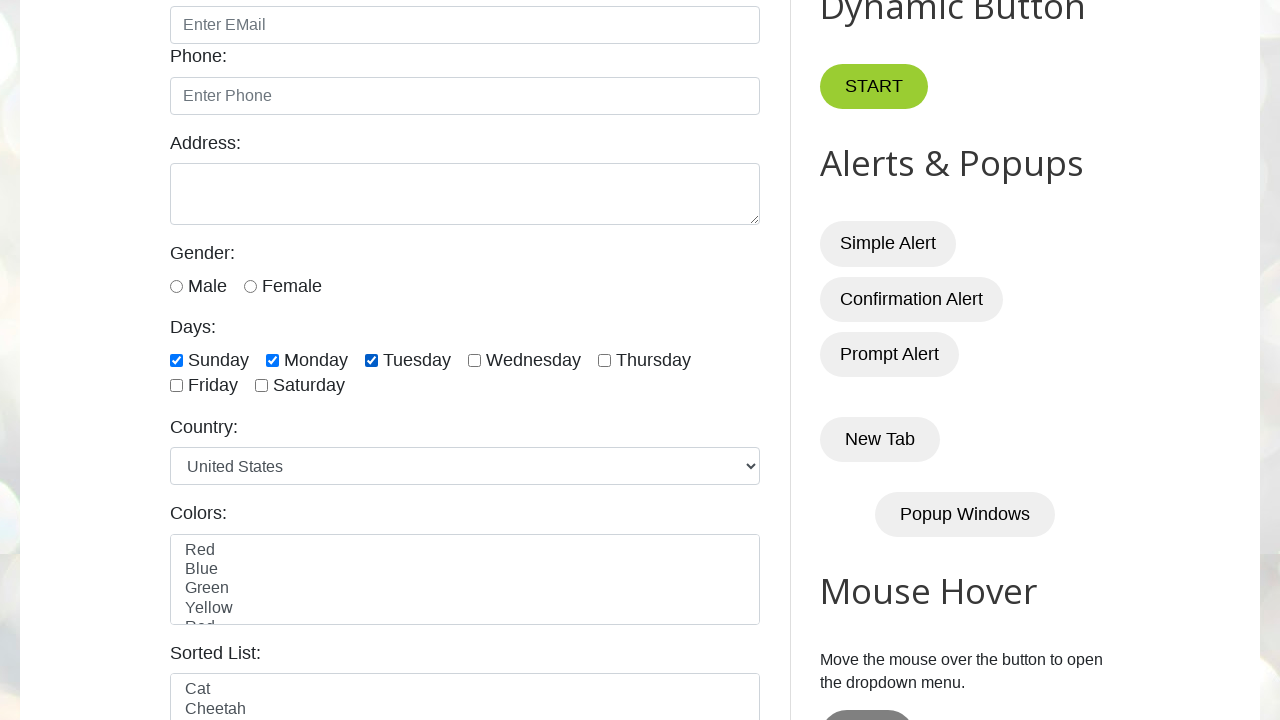

Clicked checkbox 4 of 7 to select it at (474, 360) on input.form-check-input[type='checkbox'] >> nth=3
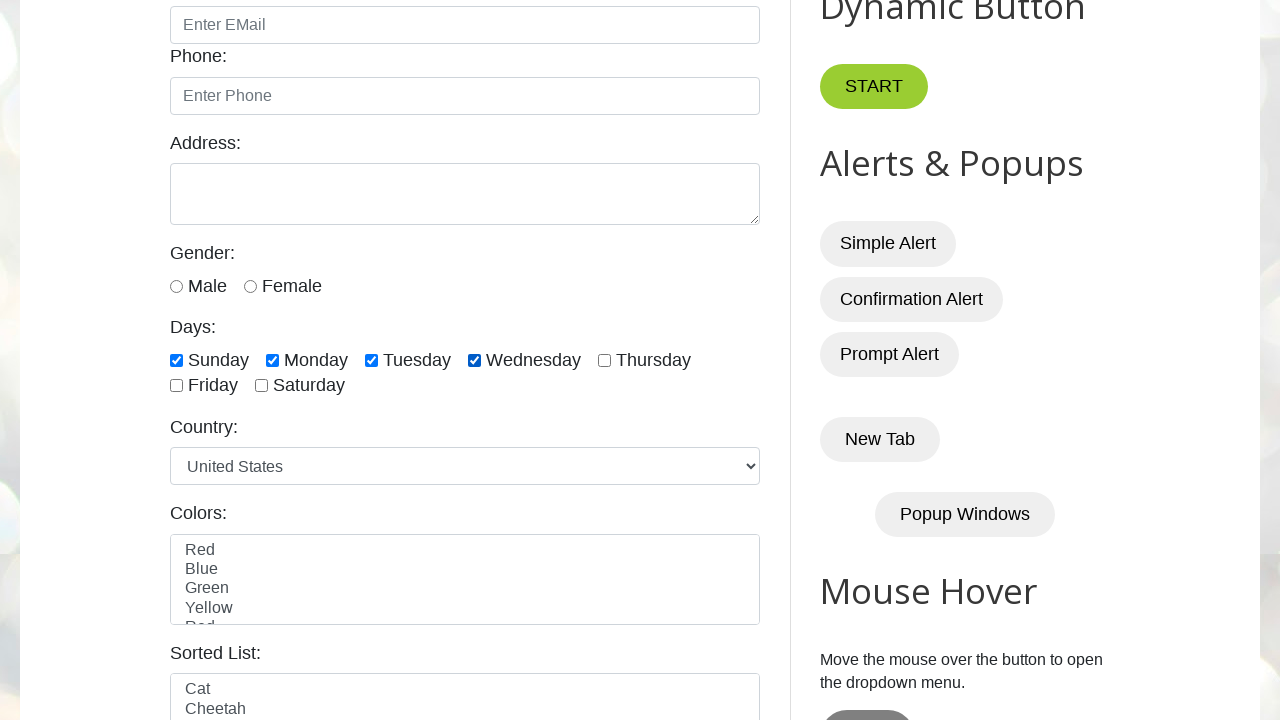

Clicked checkbox 5 of 7 to select it at (604, 360) on input.form-check-input[type='checkbox'] >> nth=4
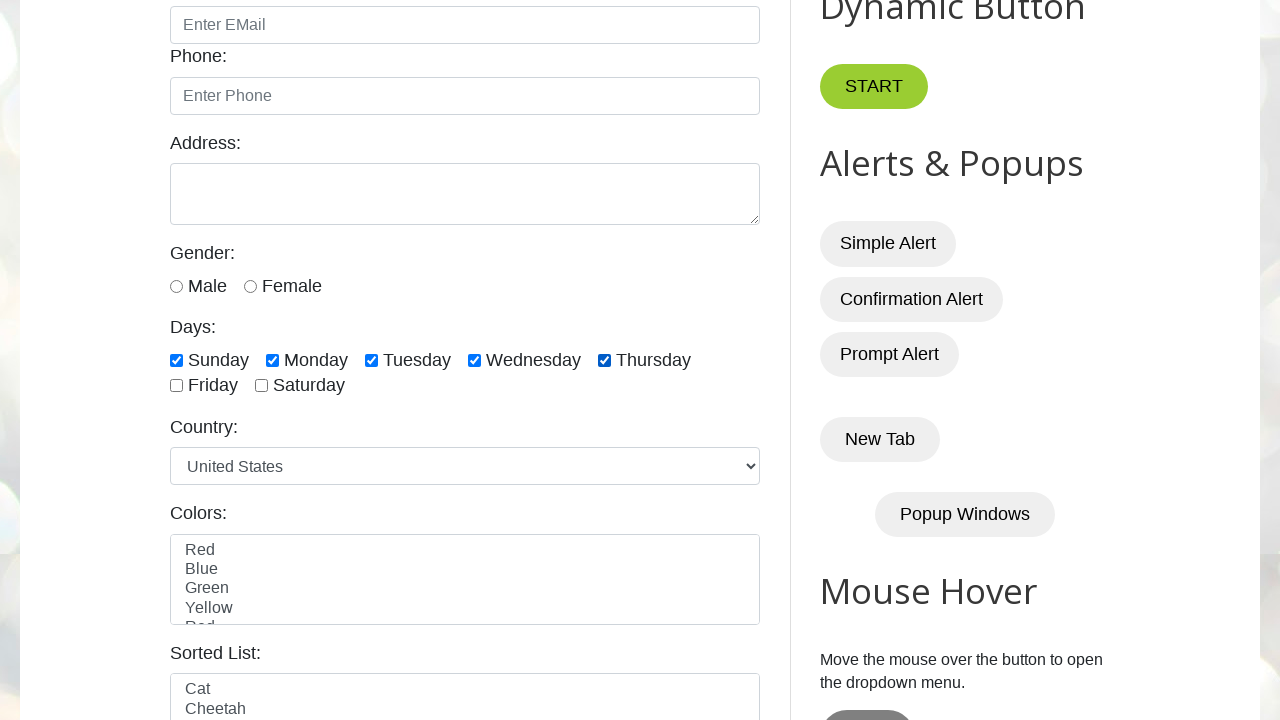

Clicked checkbox 6 of 7 to select it at (176, 386) on input.form-check-input[type='checkbox'] >> nth=5
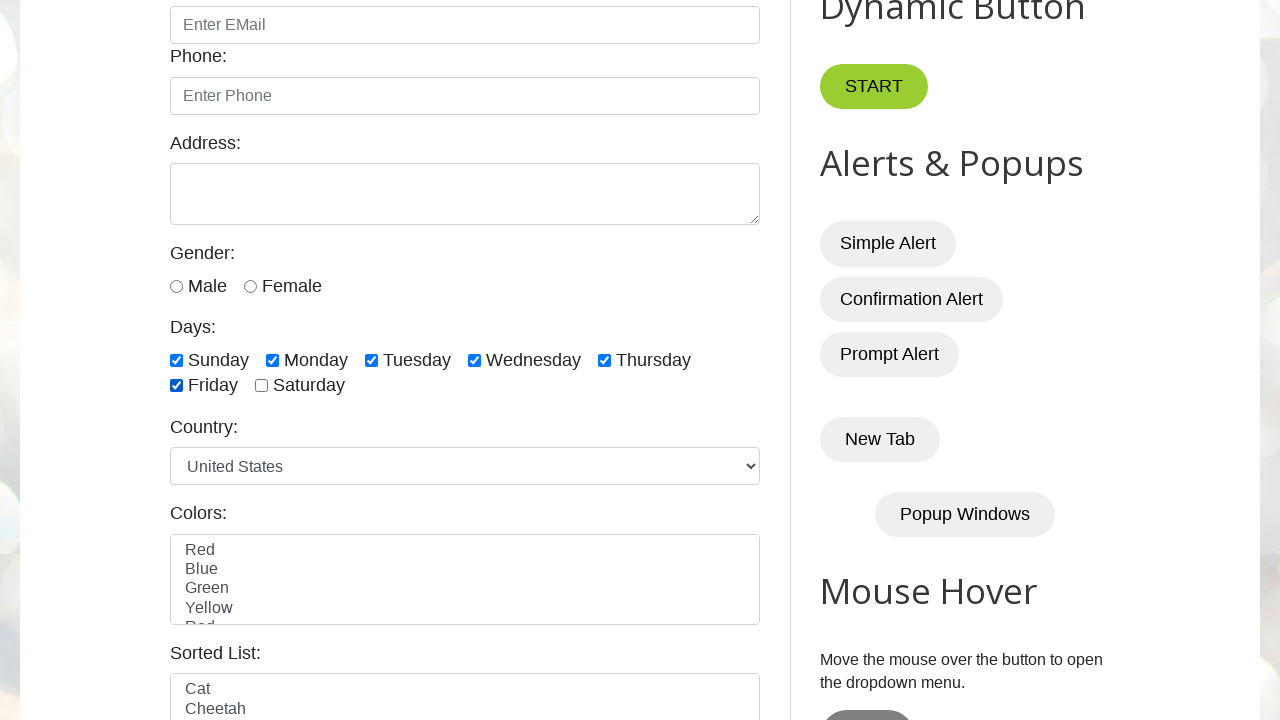

Clicked checkbox 7 of 7 to select it at (262, 386) on input.form-check-input[type='checkbox'] >> nth=6
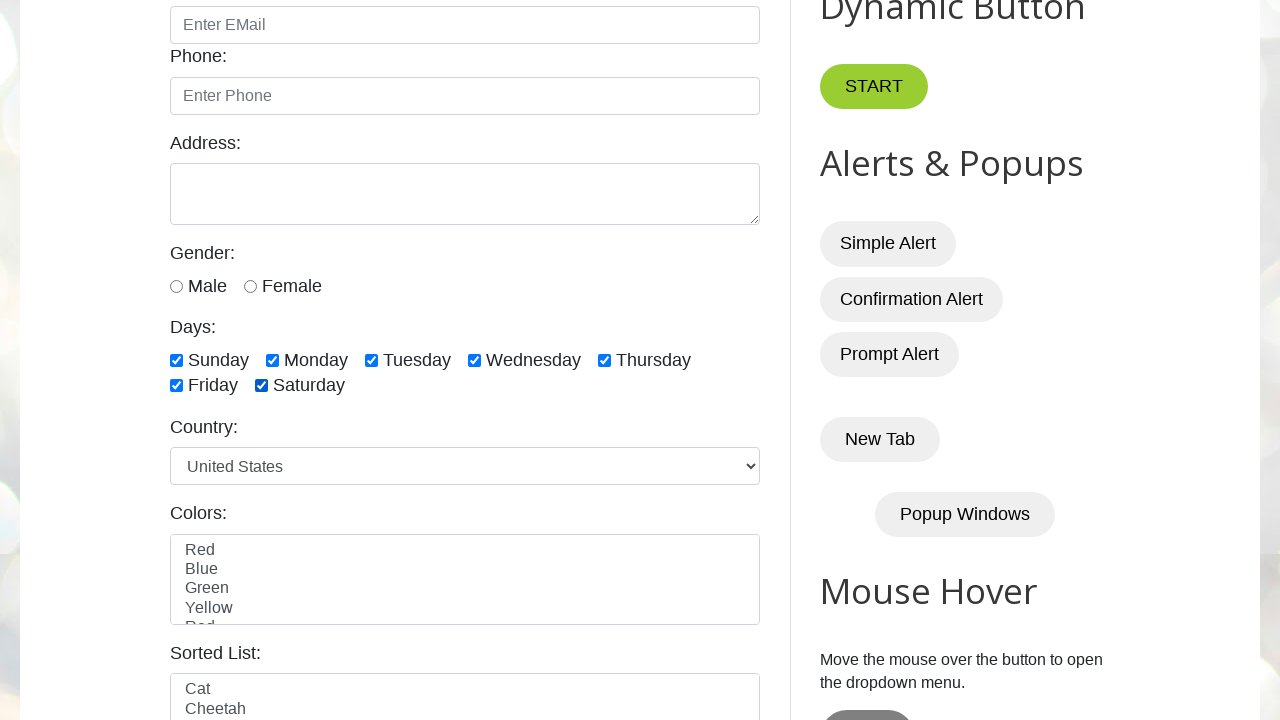

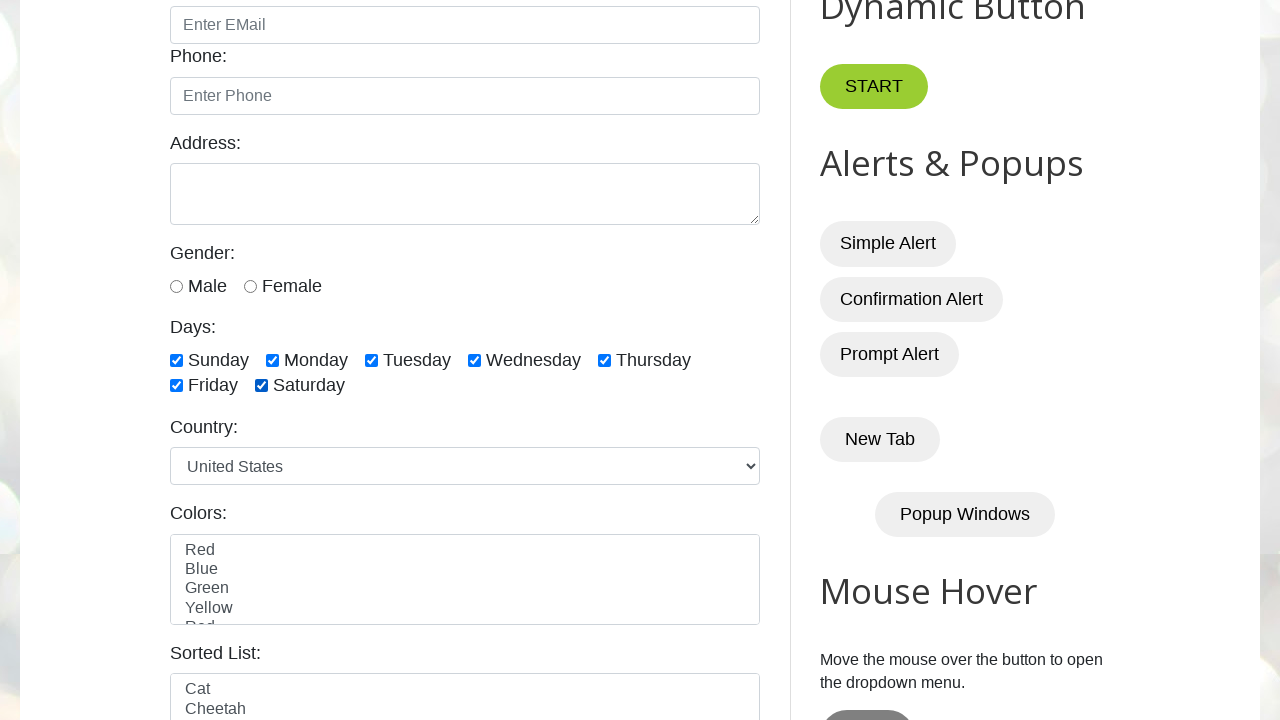